Tests redirect functionality by clicking redirect link and then navigating to a 404 status code page

Starting URL: https://the-internet.herokuapp.com/redirector

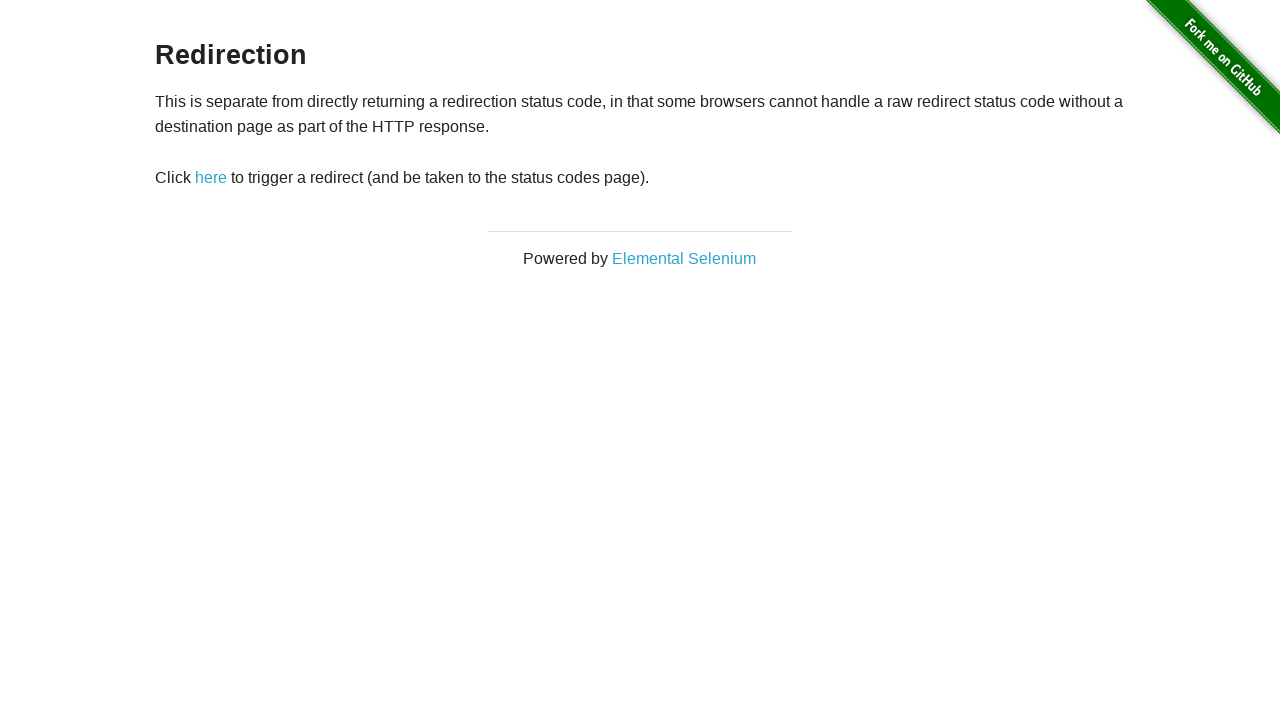

Clicked redirect button at (211, 178) on #redirect
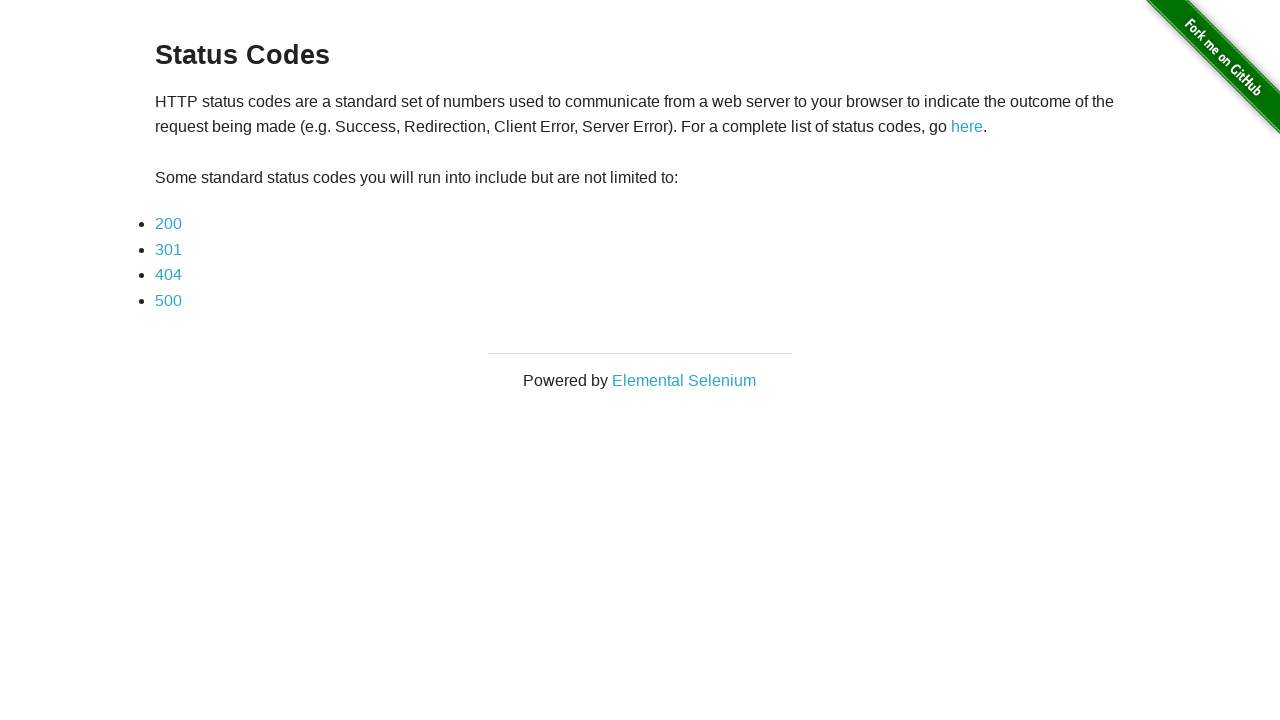

Clicked the third link to navigate to 404 status code page at (168, 275) on xpath=//*[@id='content']/div/ul/li[3]/a
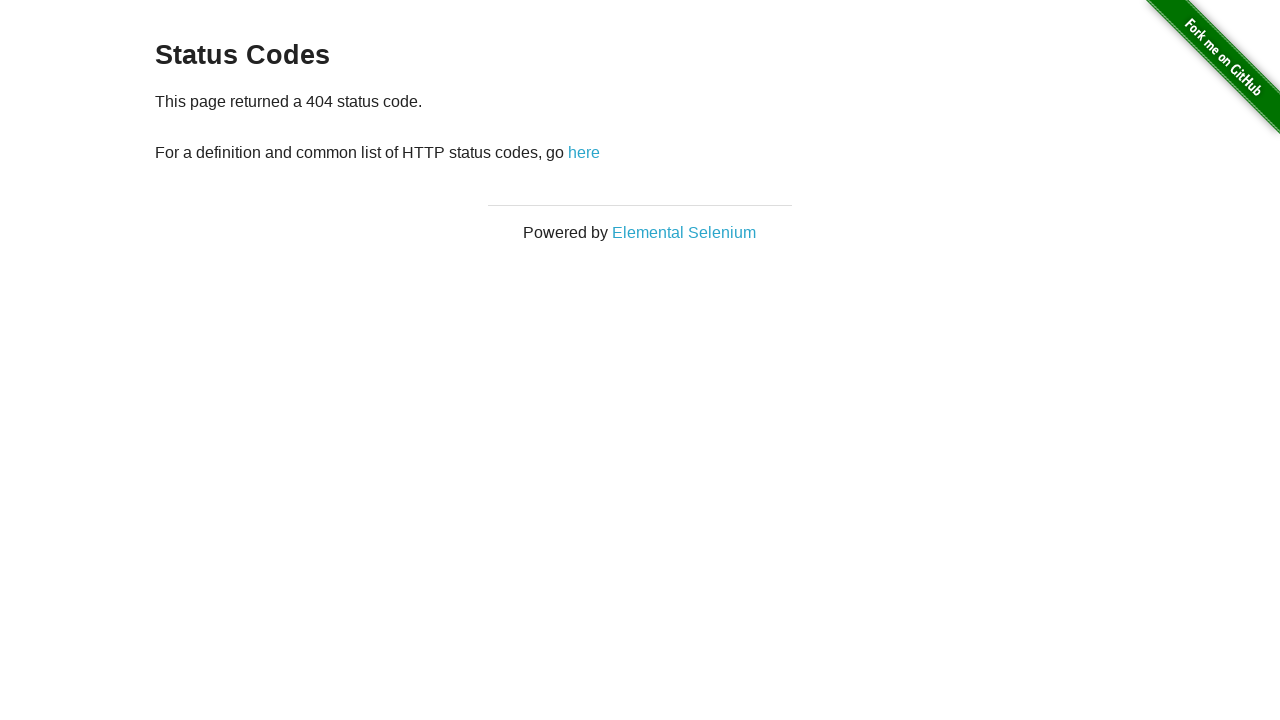

Status code page content loaded
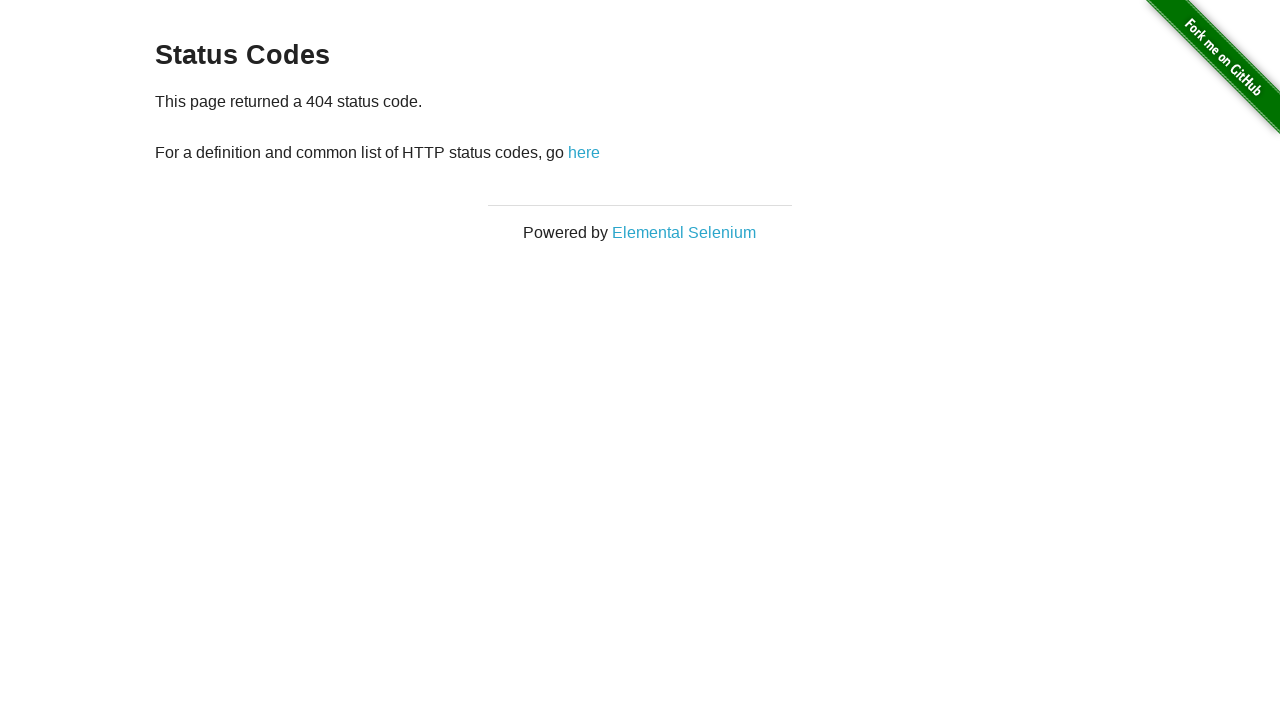

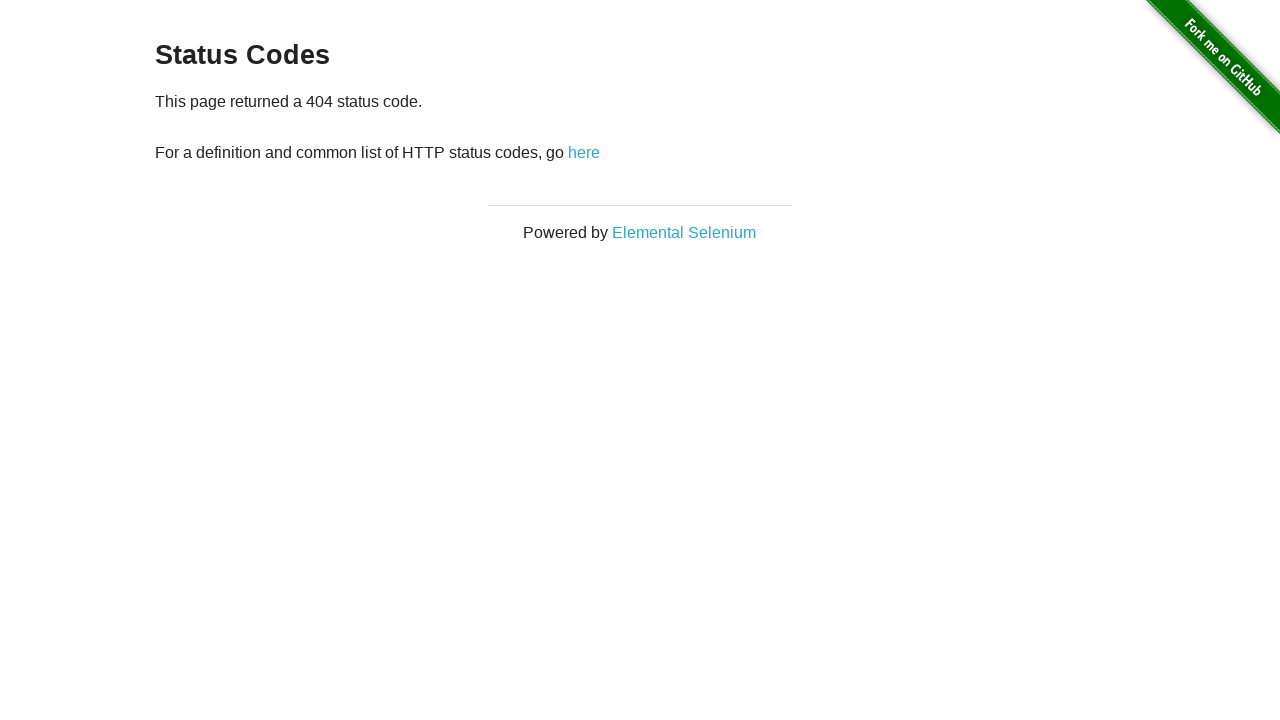